Tests the Python.org search functionality by entering a search query "pycon" and submitting the form via the Enter key, then verifying results are displayed.

Starting URL: http://www.python.org

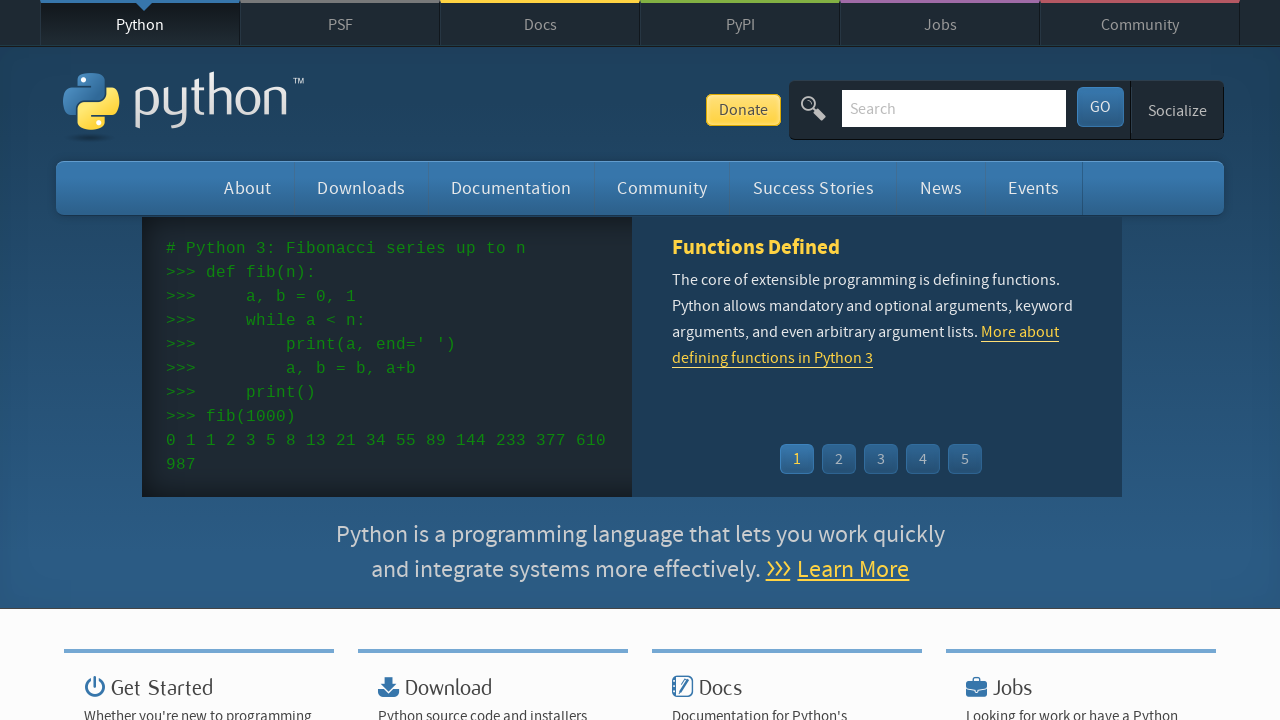

Cleared the search input field on input[name='q']
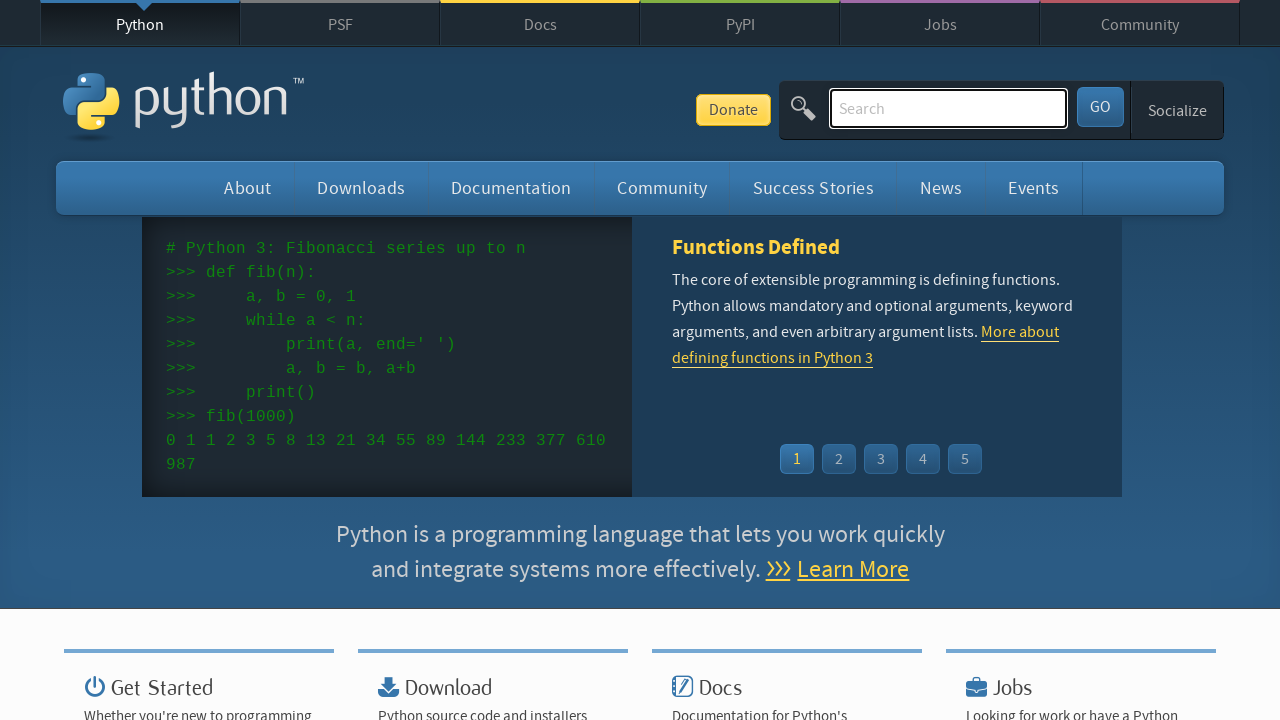

Filled search field with 'pycon' on input[name='q']
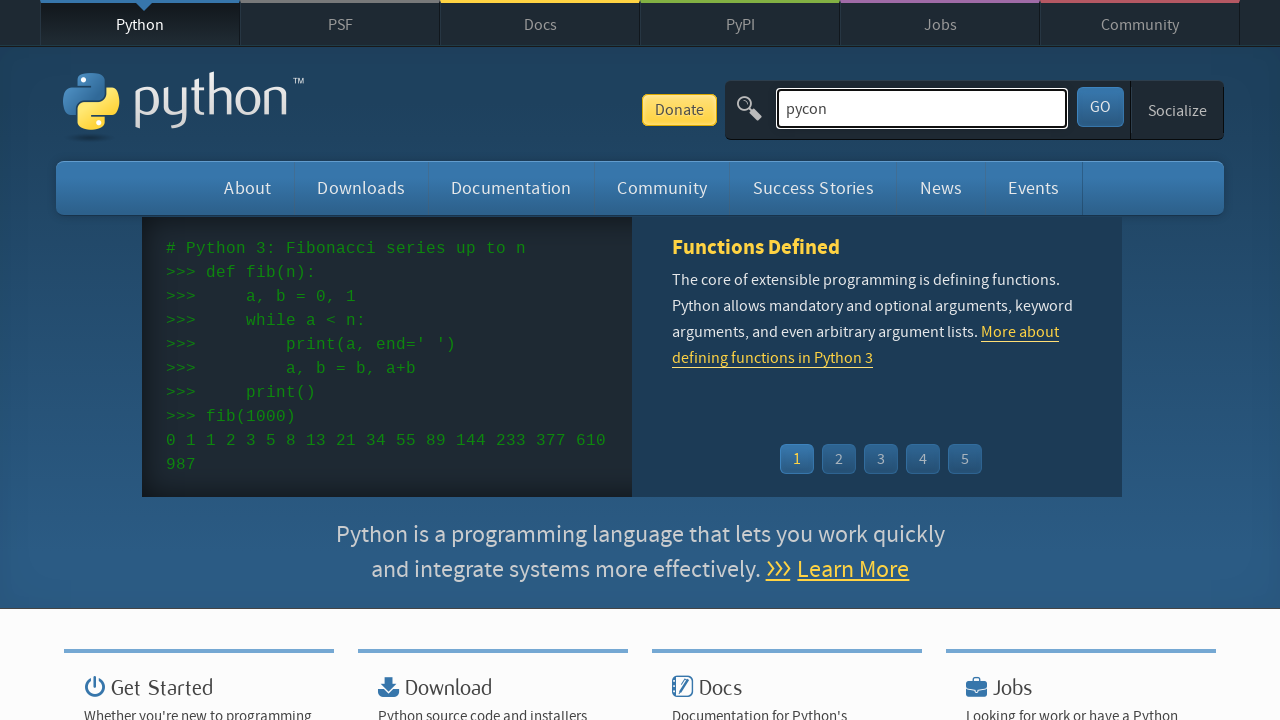

Pressed Enter to submit the search form on input[name='q']
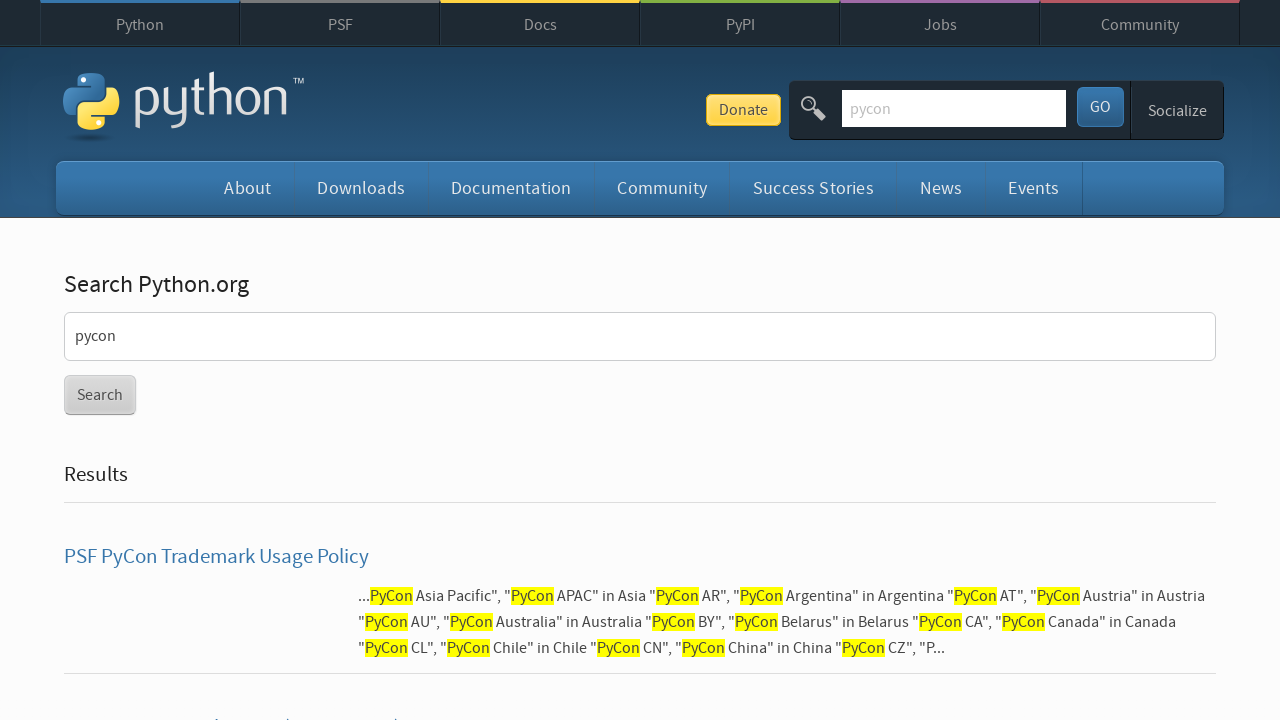

Search results loaded and network idle
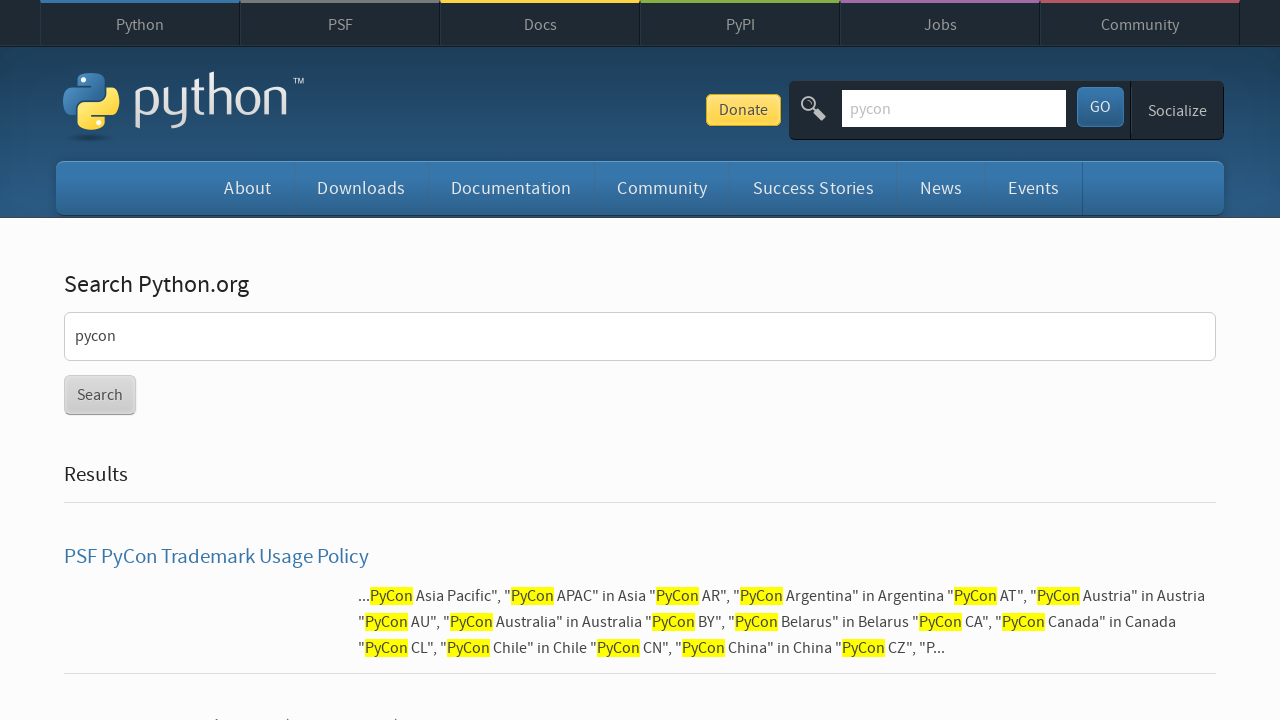

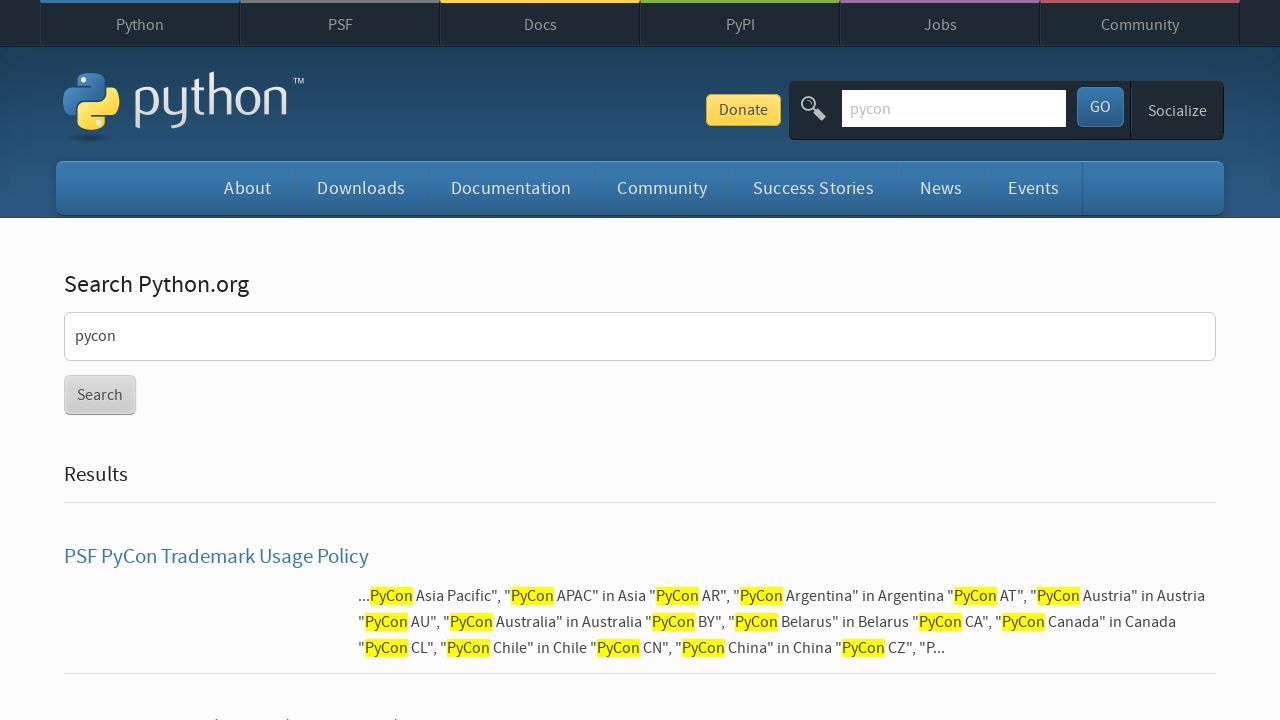